Tests the Add/Remove Elements functionality by clicking the "Add Element" button twice to add two elements, then clicking a "Delete" button to remove one element, and verifying the element count.

Starting URL: http://the-internet.herokuapp.com/add_remove_elements/

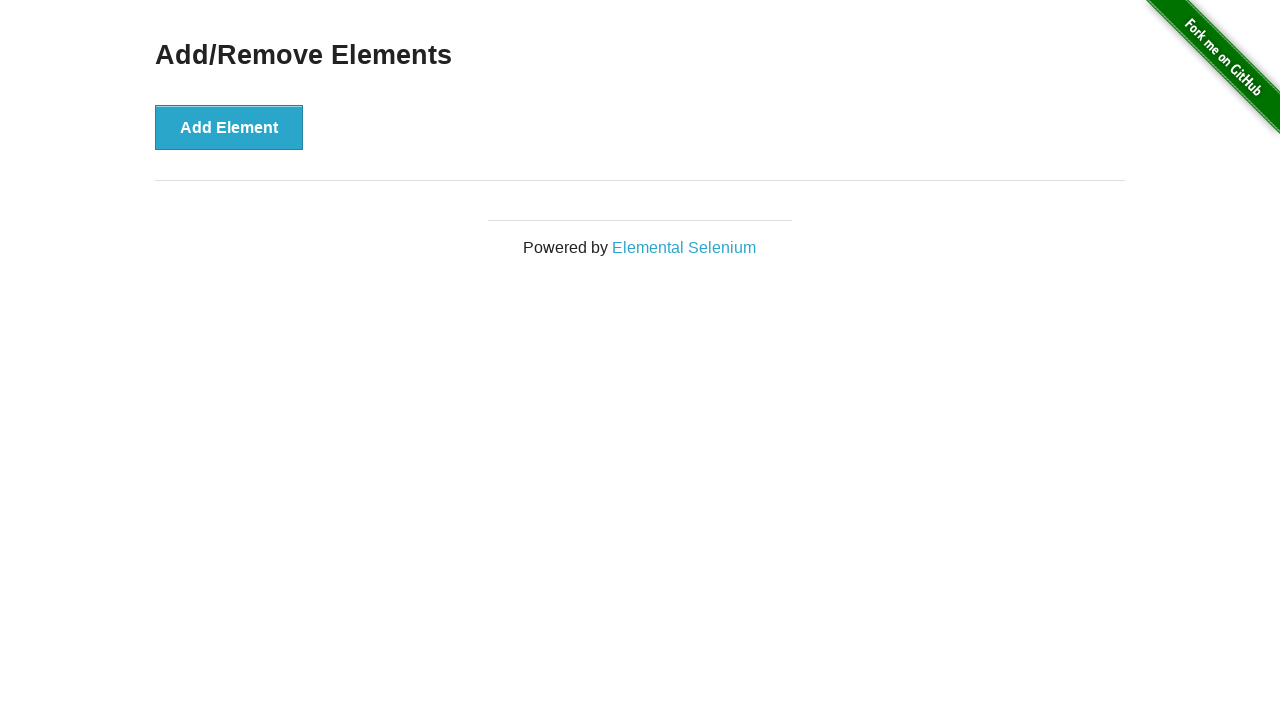

Clicked 'Add Element' button (first click) at (229, 127) on xpath=//button[text()='Add Element']
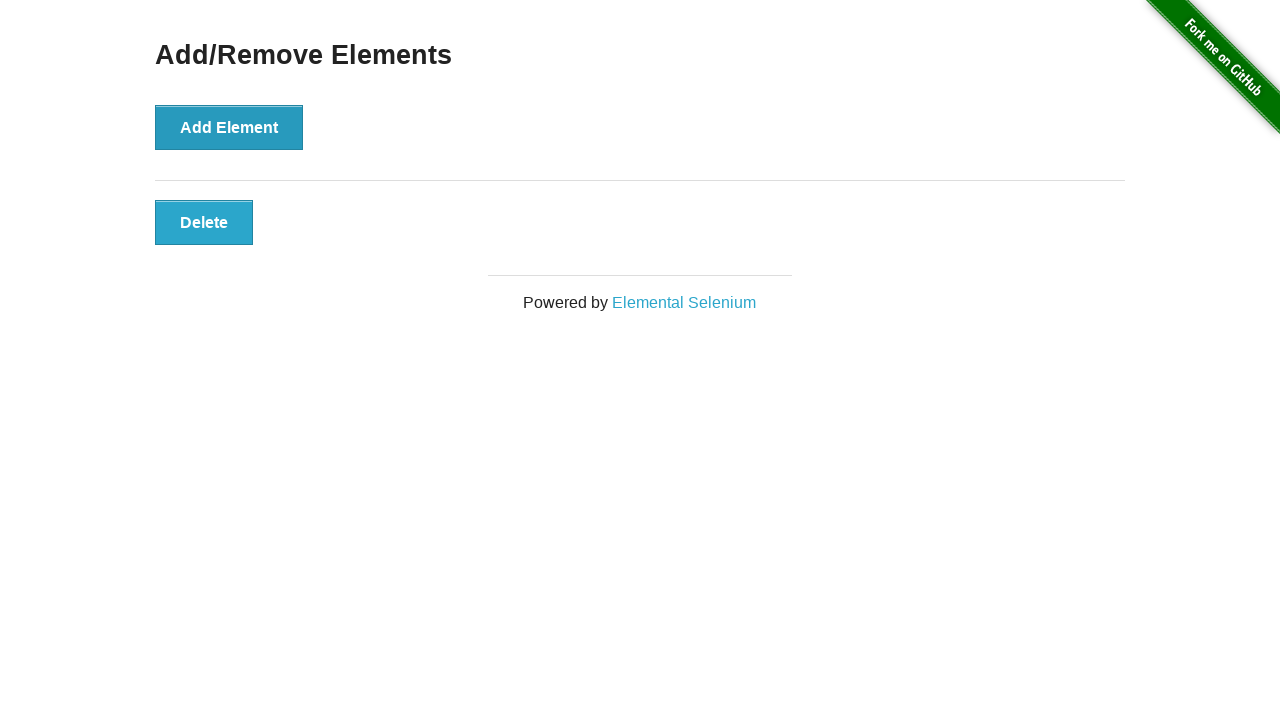

Clicked 'Add Element' button (second click) at (229, 127) on xpath=//button[text()='Add Element']
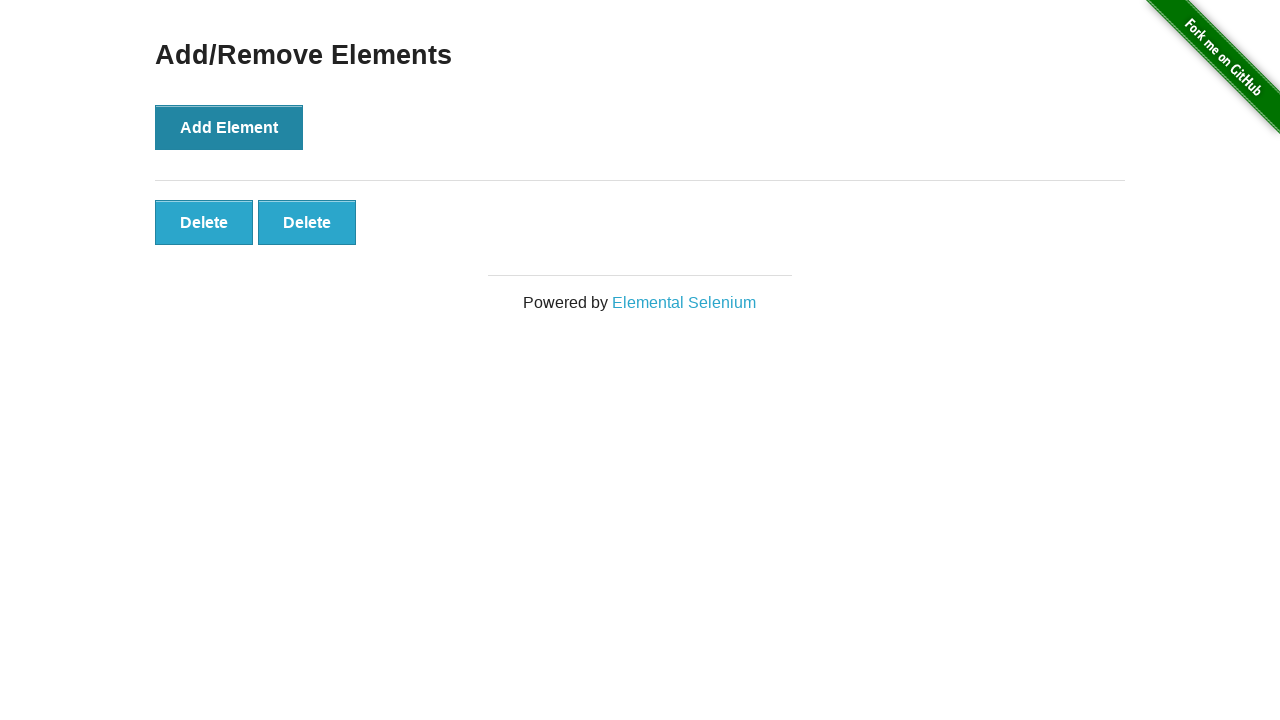

Waited for delete buttons to appear
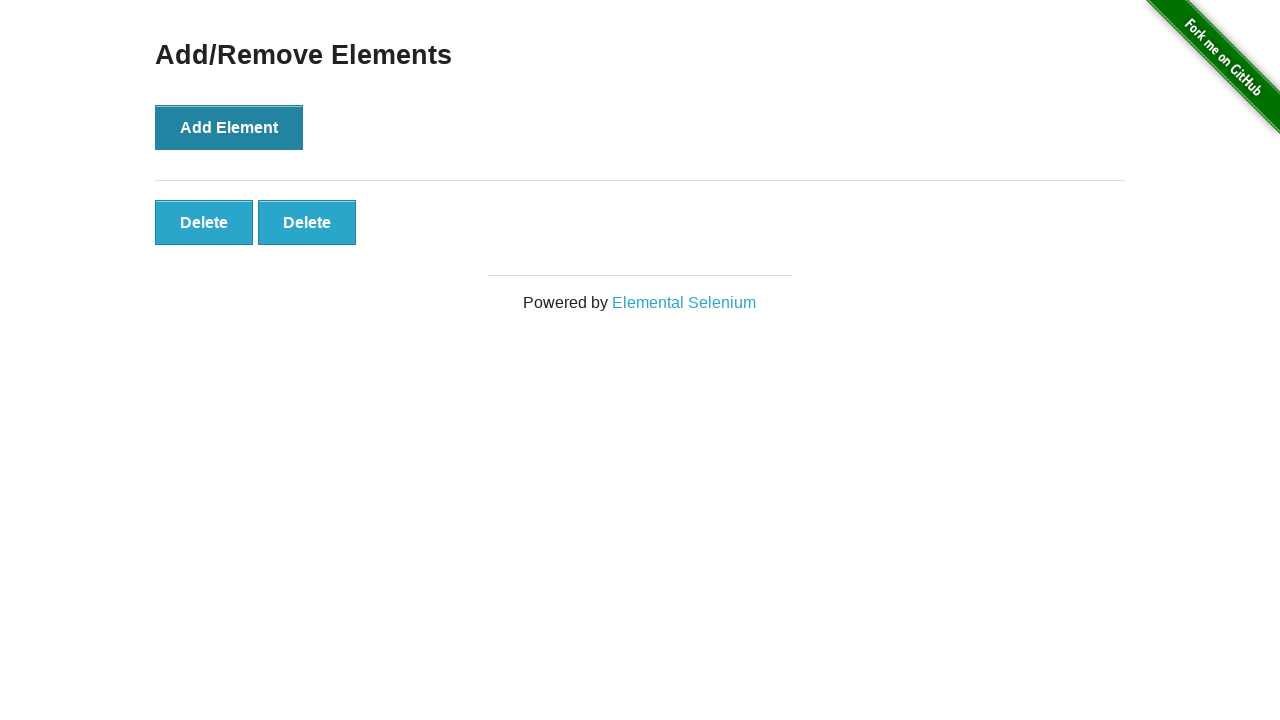

Located delete buttons
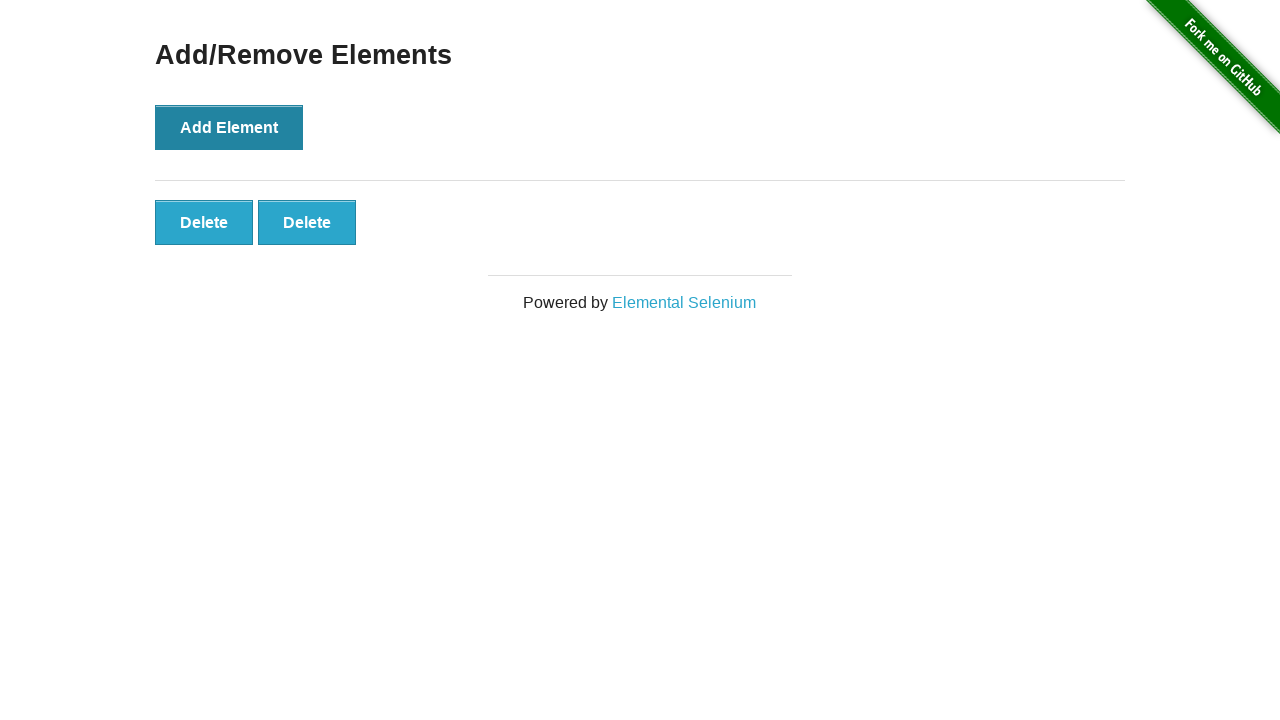

Verified 2 delete buttons are present
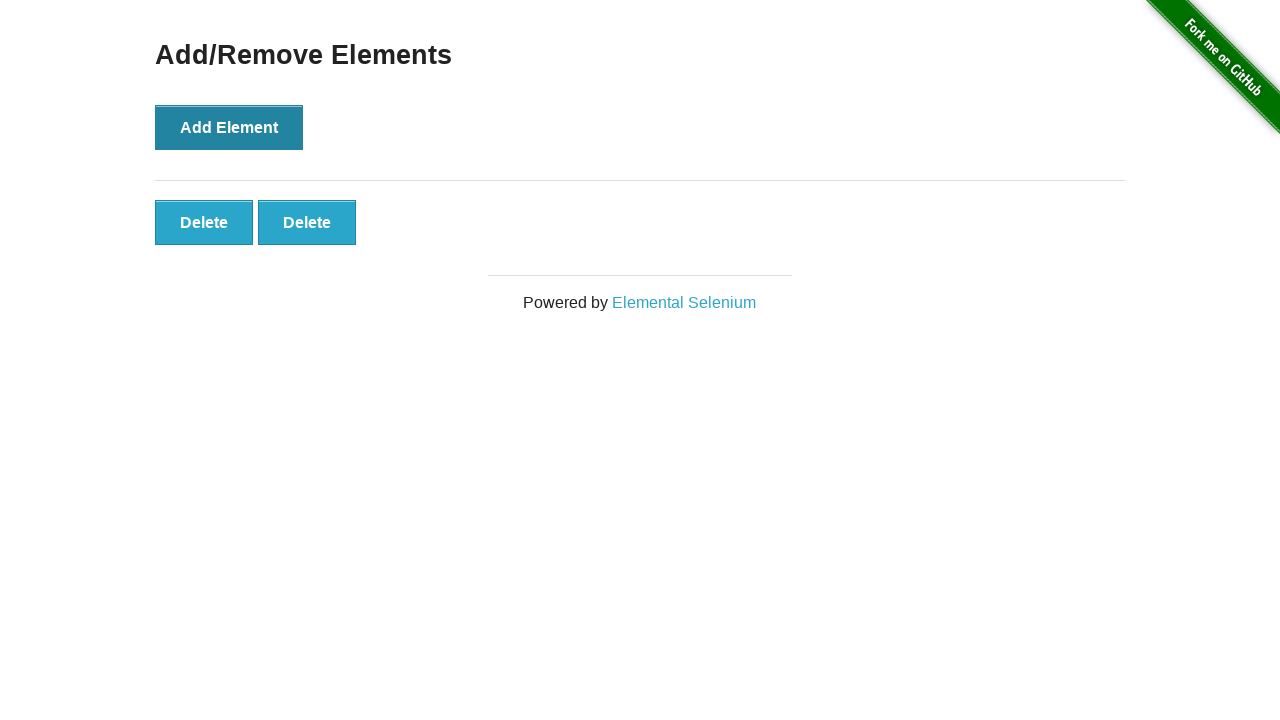

Clicked the last delete button to remove one element at (307, 222) on xpath=//div[@id='elements']/button[last()]
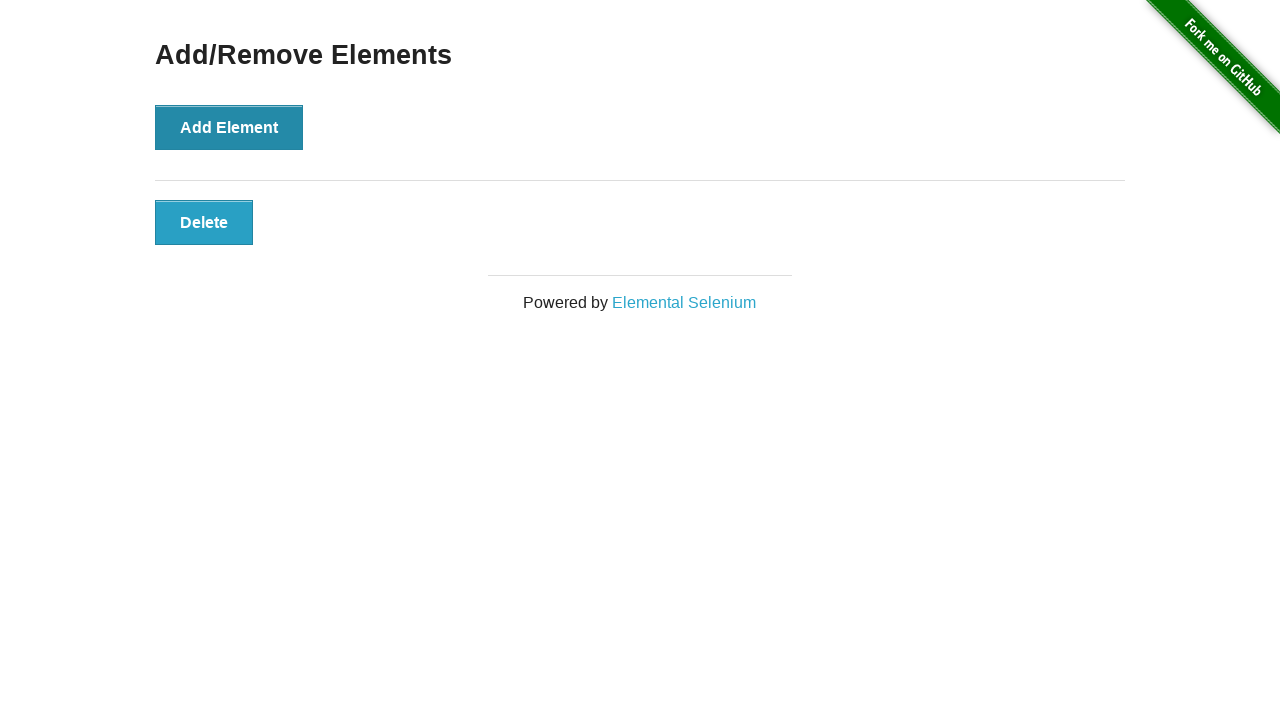

Verified only 1 delete button remains after deletion
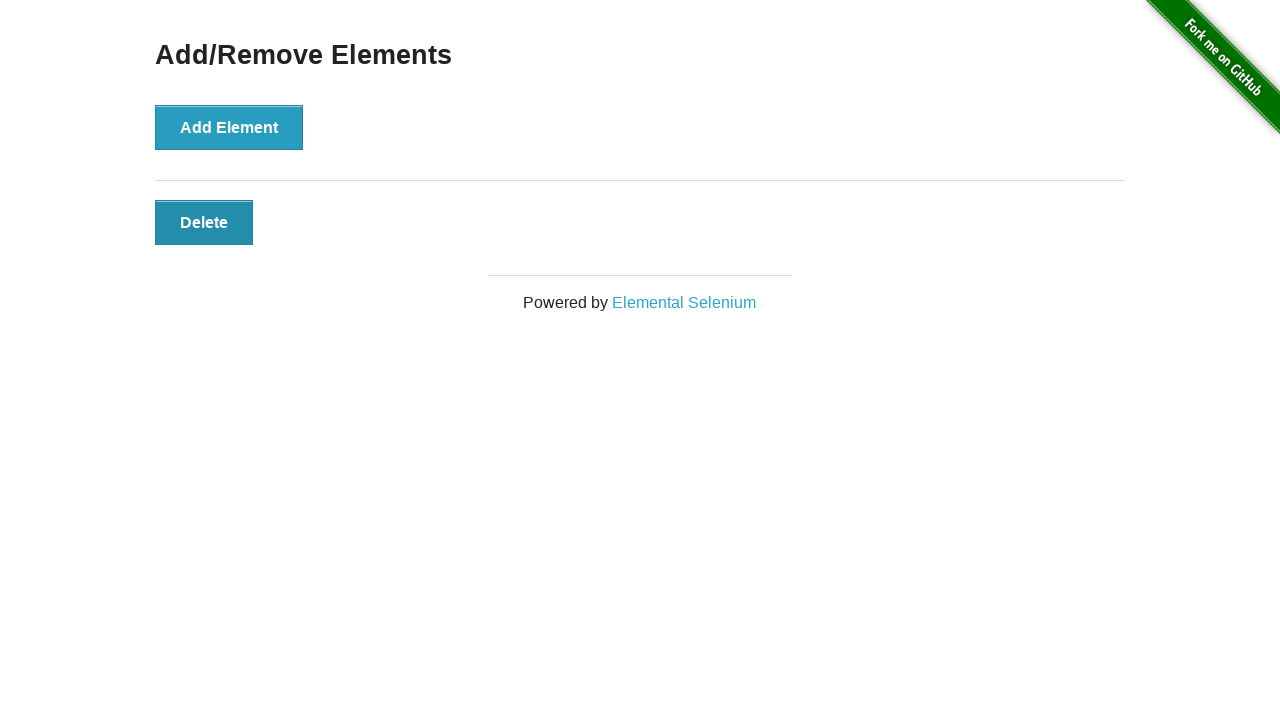

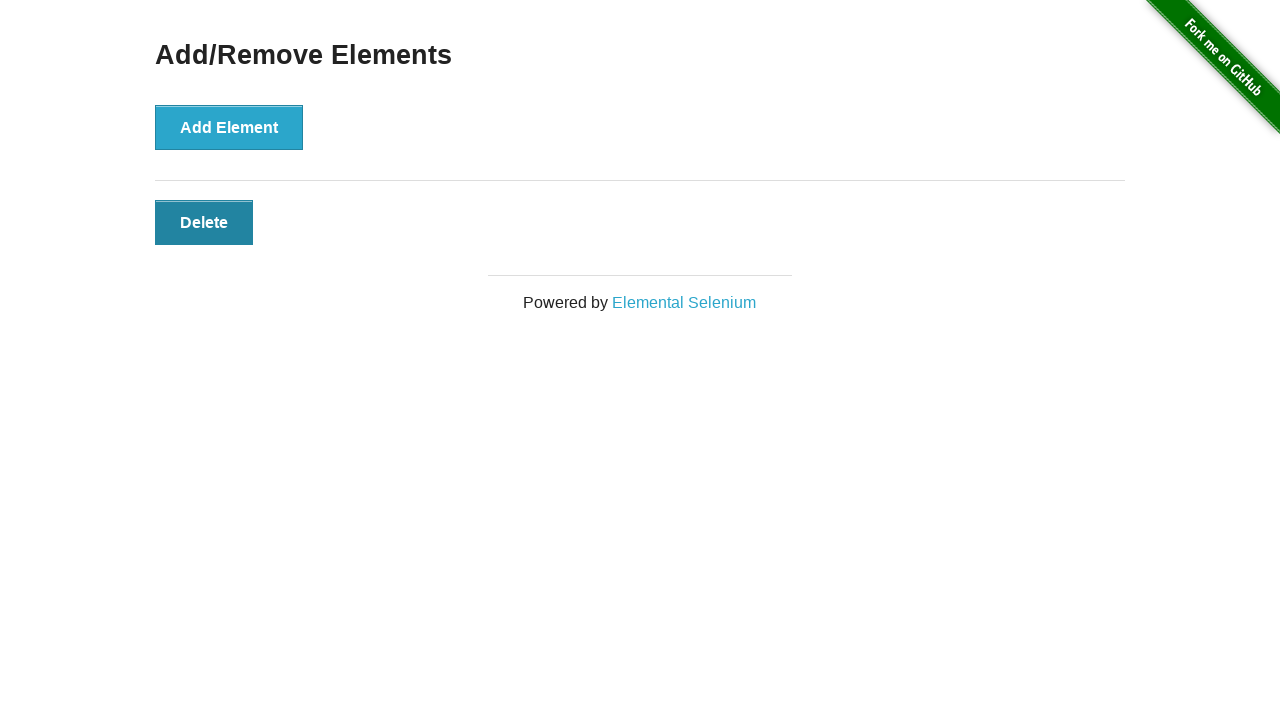